Navigates to a course automation website, selects the Windows radio button, and performs keyboard navigation using the down arrow key

Starting URL: https://cursoautomacao.netlify.app/

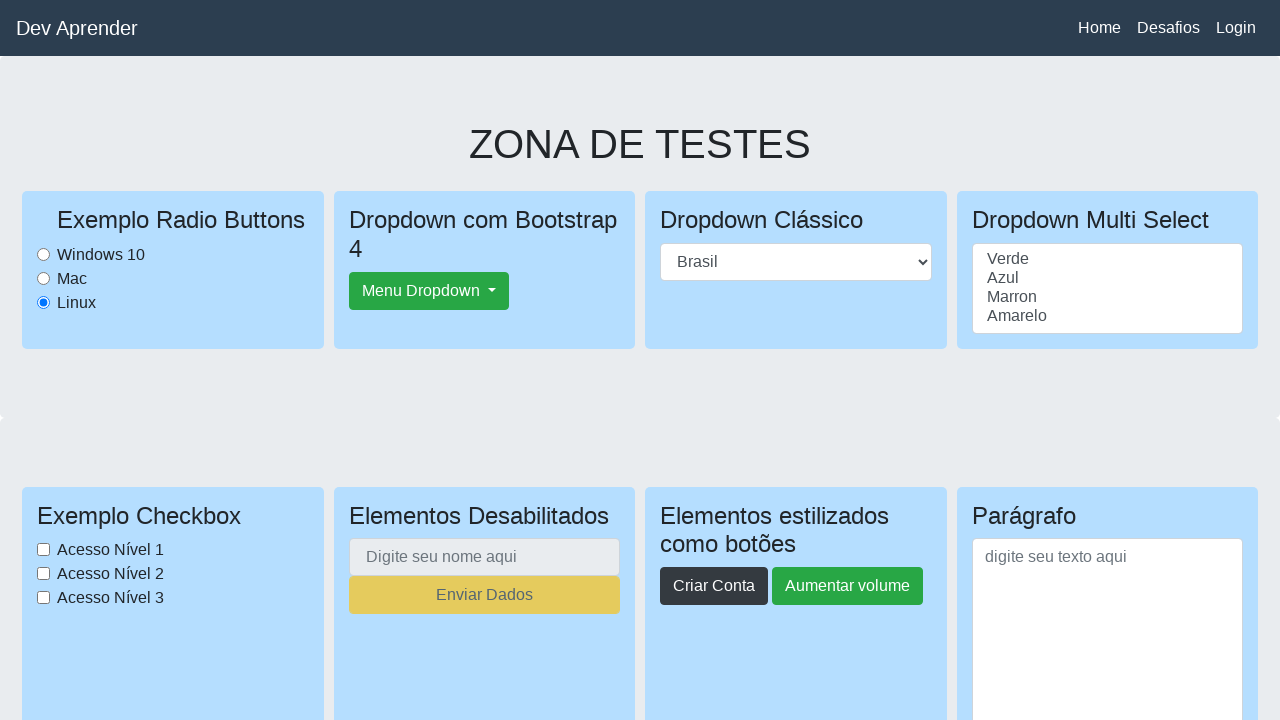

Navigated to course automation website
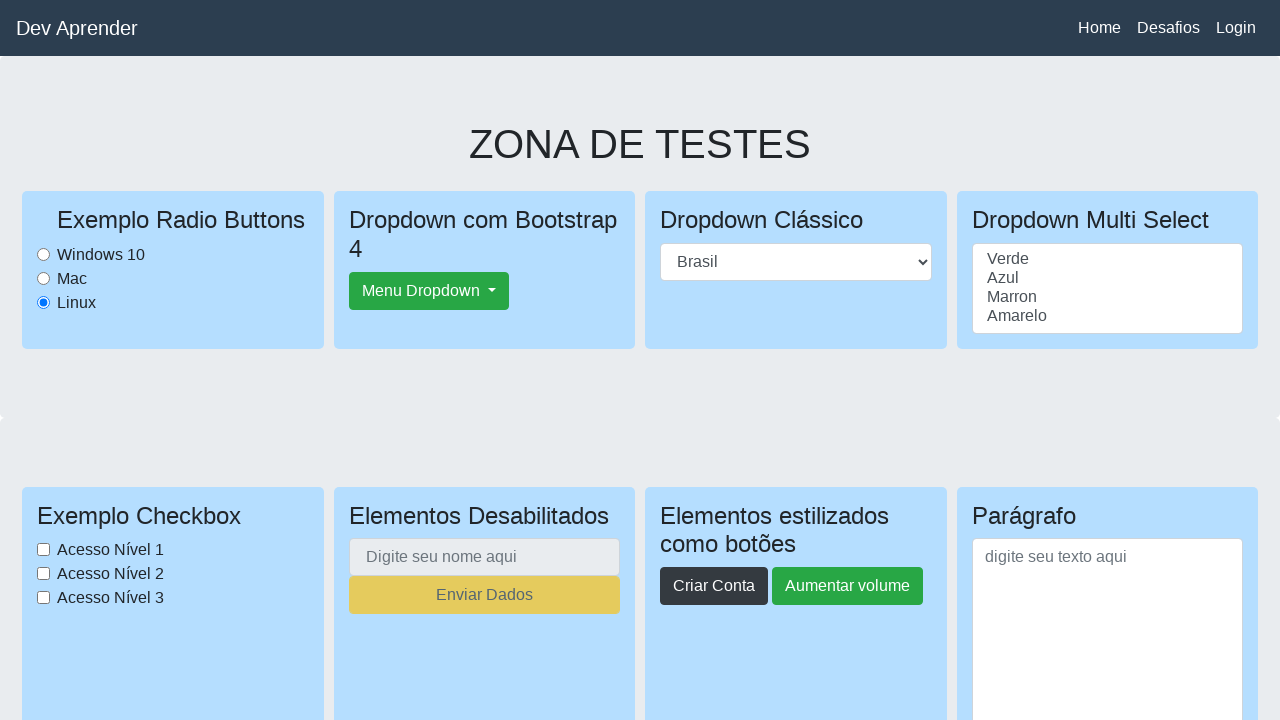

Clicked the Windows radio button at (44, 254) on #WindowsRadioButton
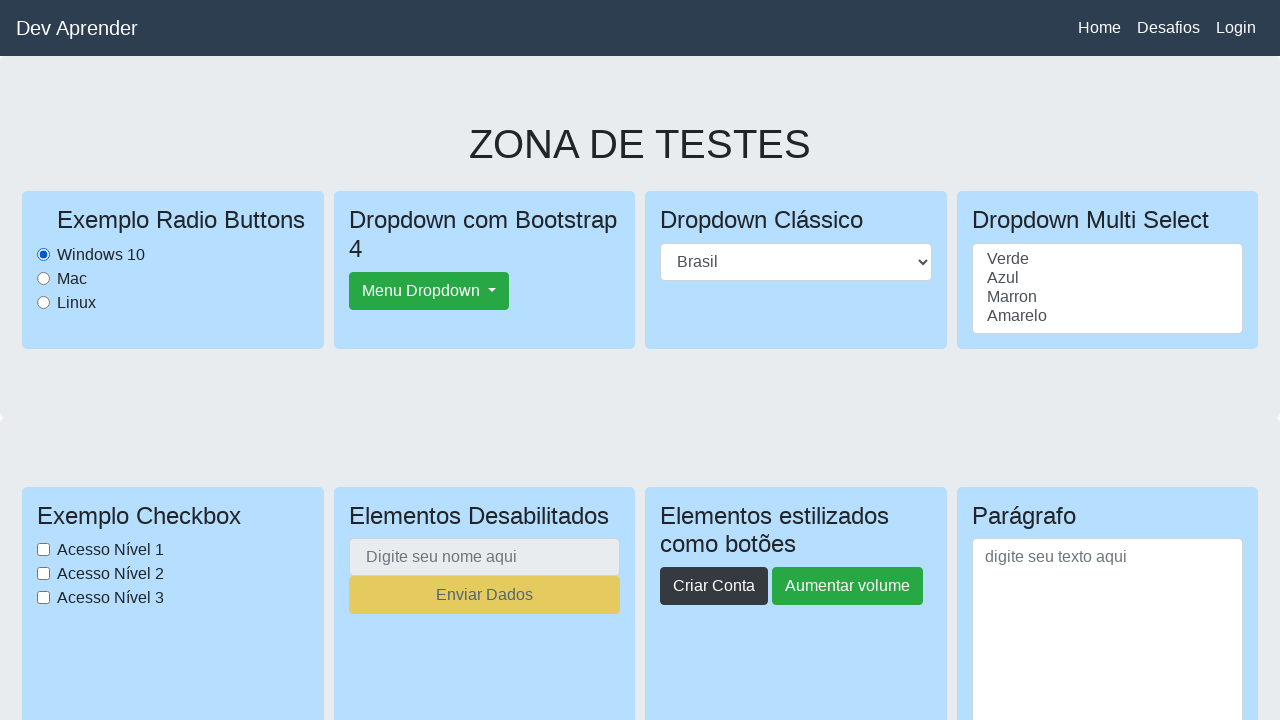

Pressed down arrow key for keyboard navigation
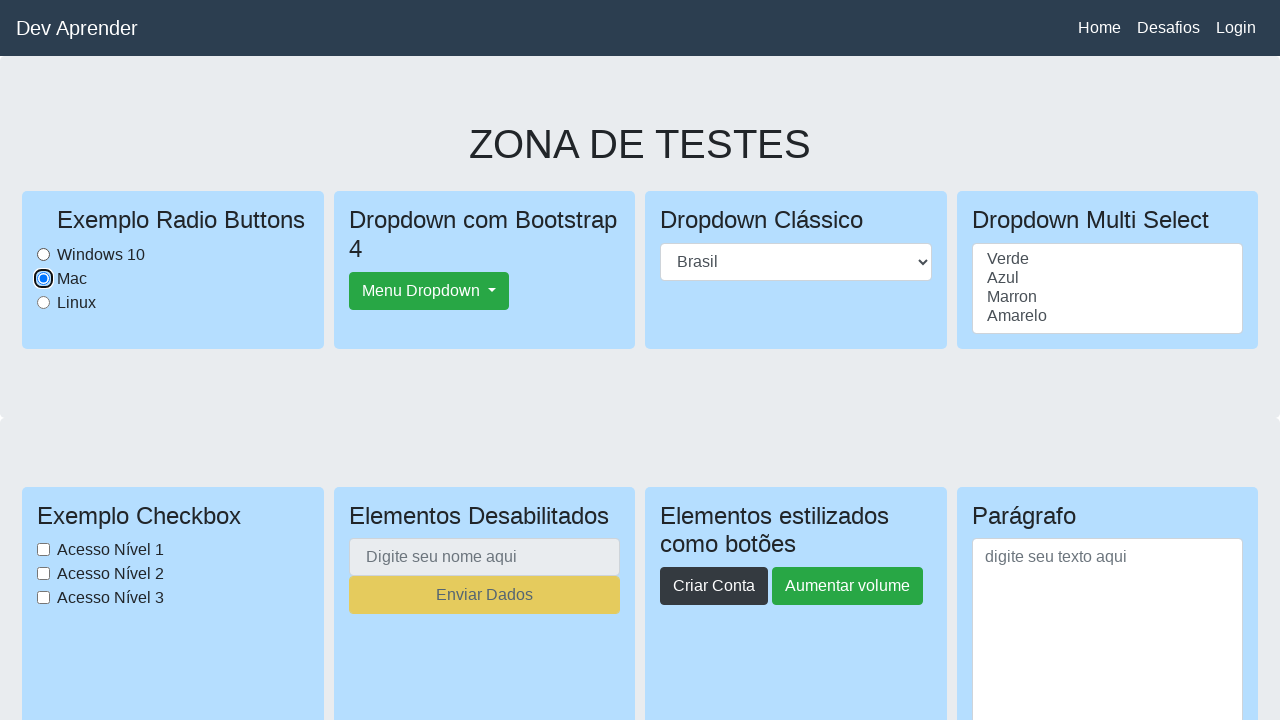

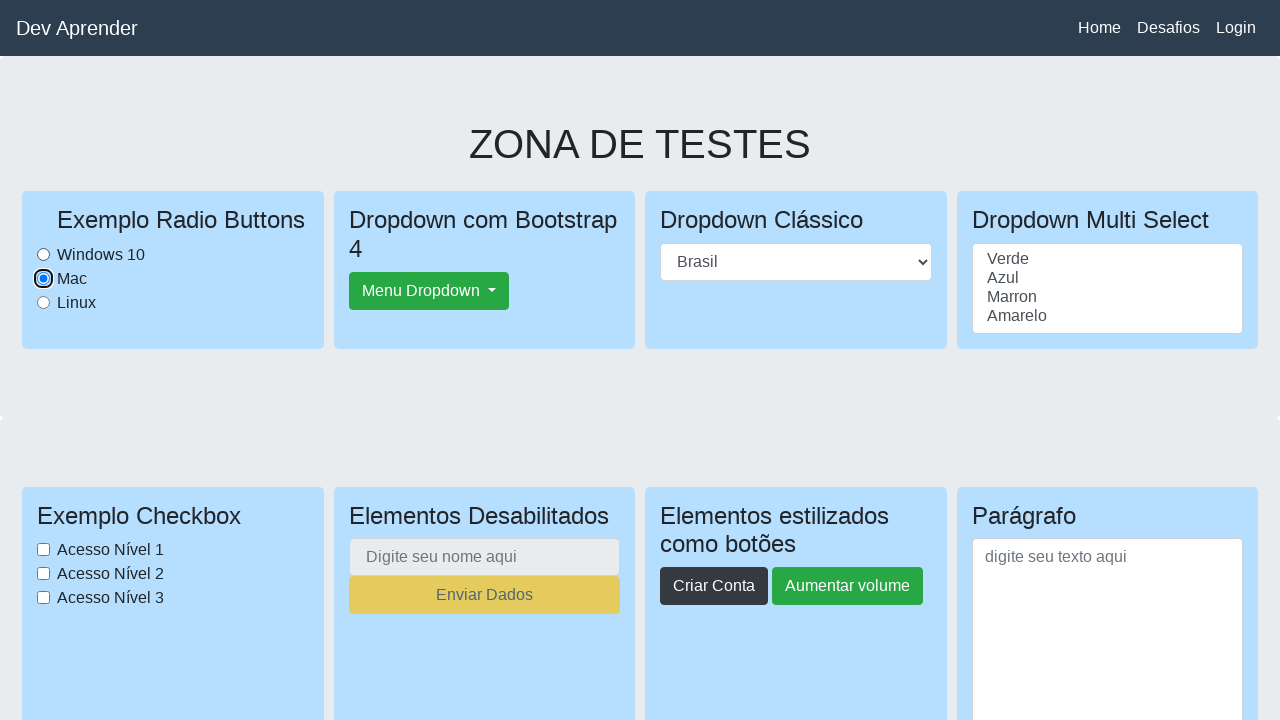